Tests the SVG download button by clicking it and verifying a download is triggered

Starting URL: https://openchecklist.github.io/

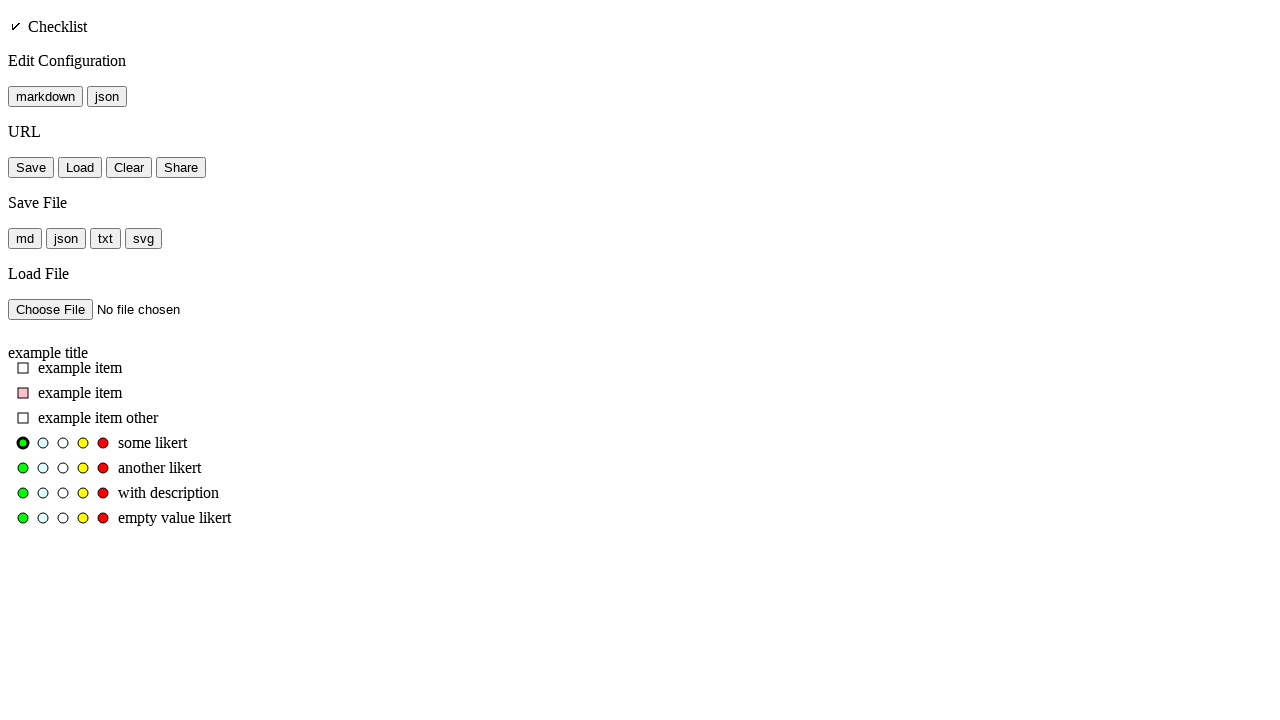

SVG download button is visible and ready
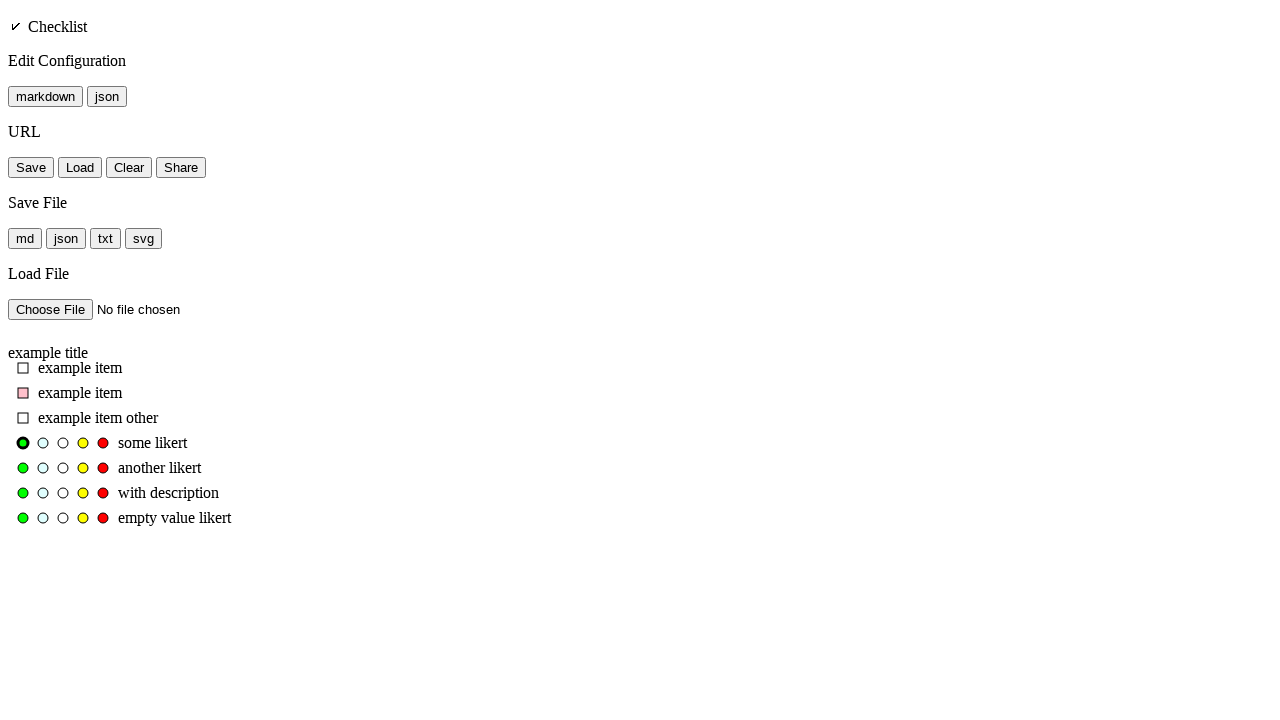

Clicked SVG download button and download was triggered at (144, 238) on #button_save_file_svg
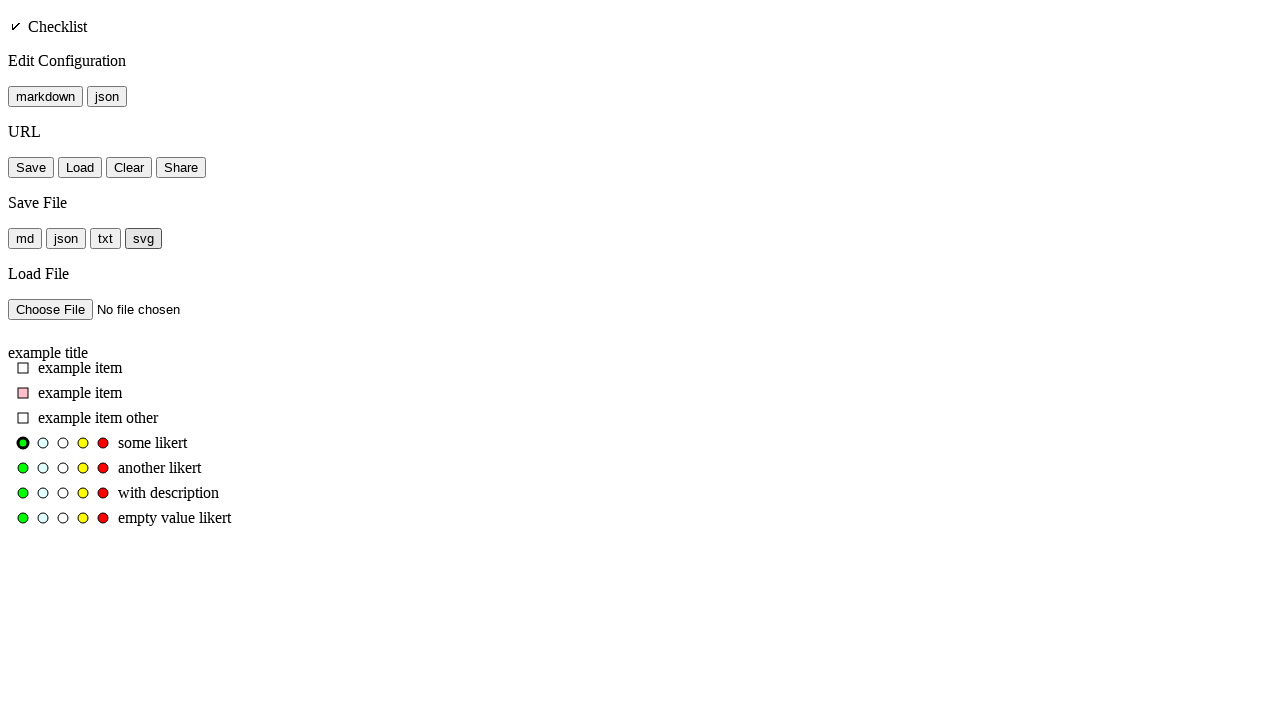

Verified download has a suggested filename
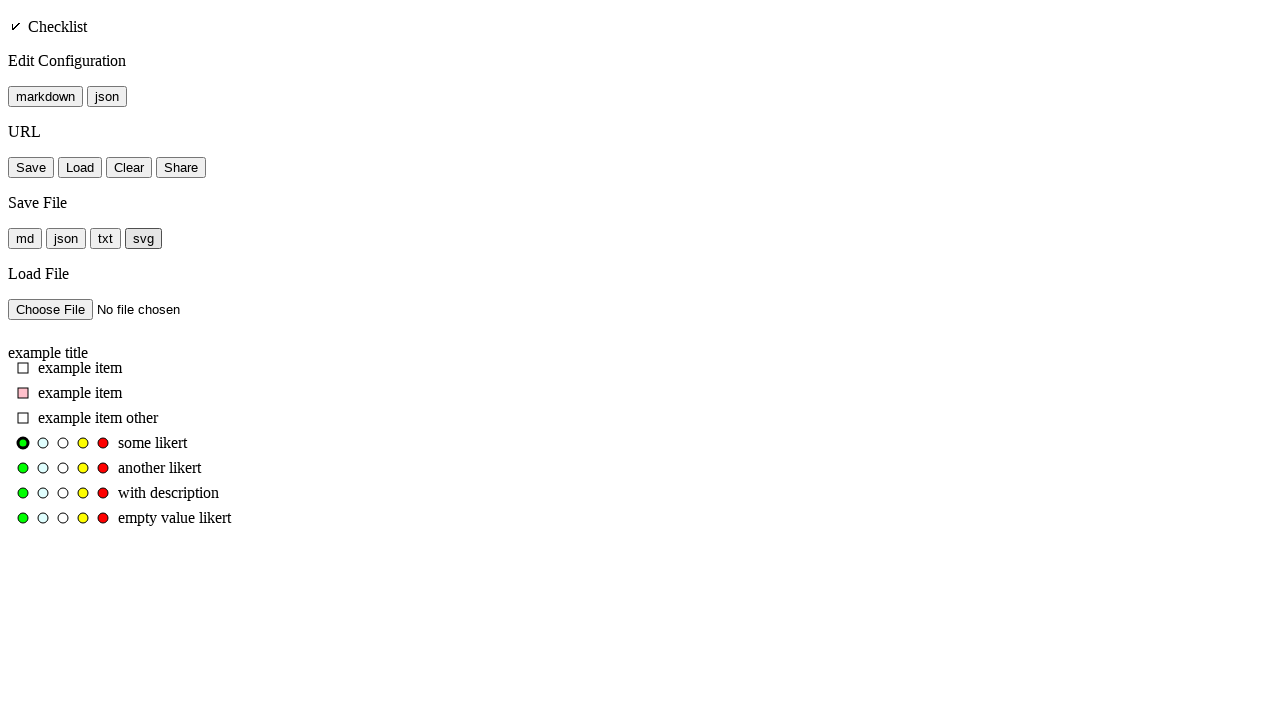

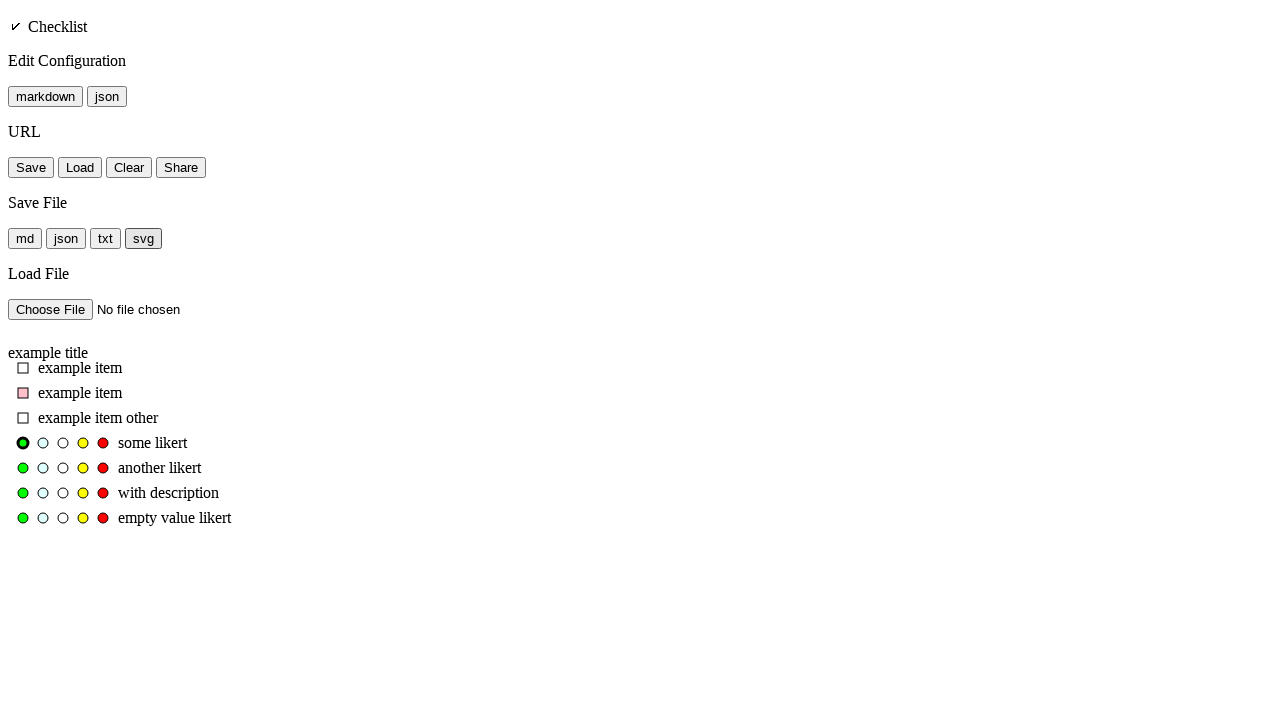